Navigates to Hacker News homepage and verifies that posts are displayed, then clicks on the "More" link to navigate to the next page of posts

Starting URL: https://news.ycombinator.com/

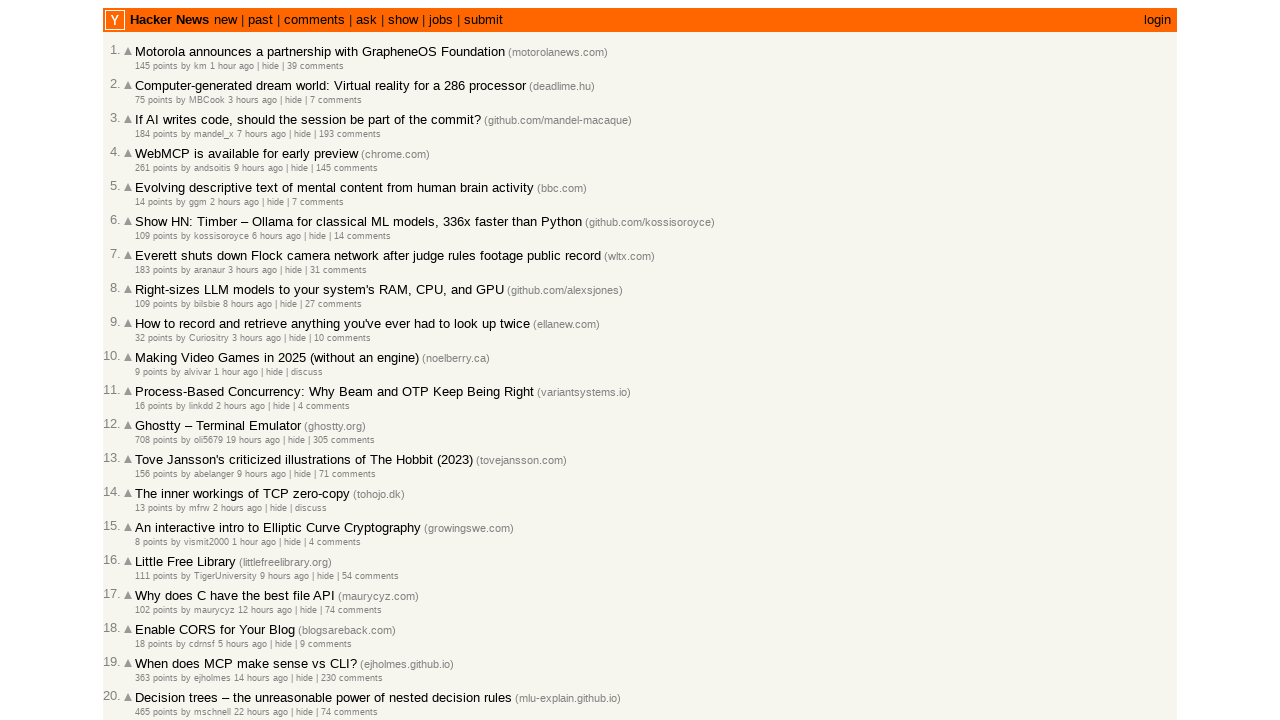

Waited for posts to load on Hacker News homepage
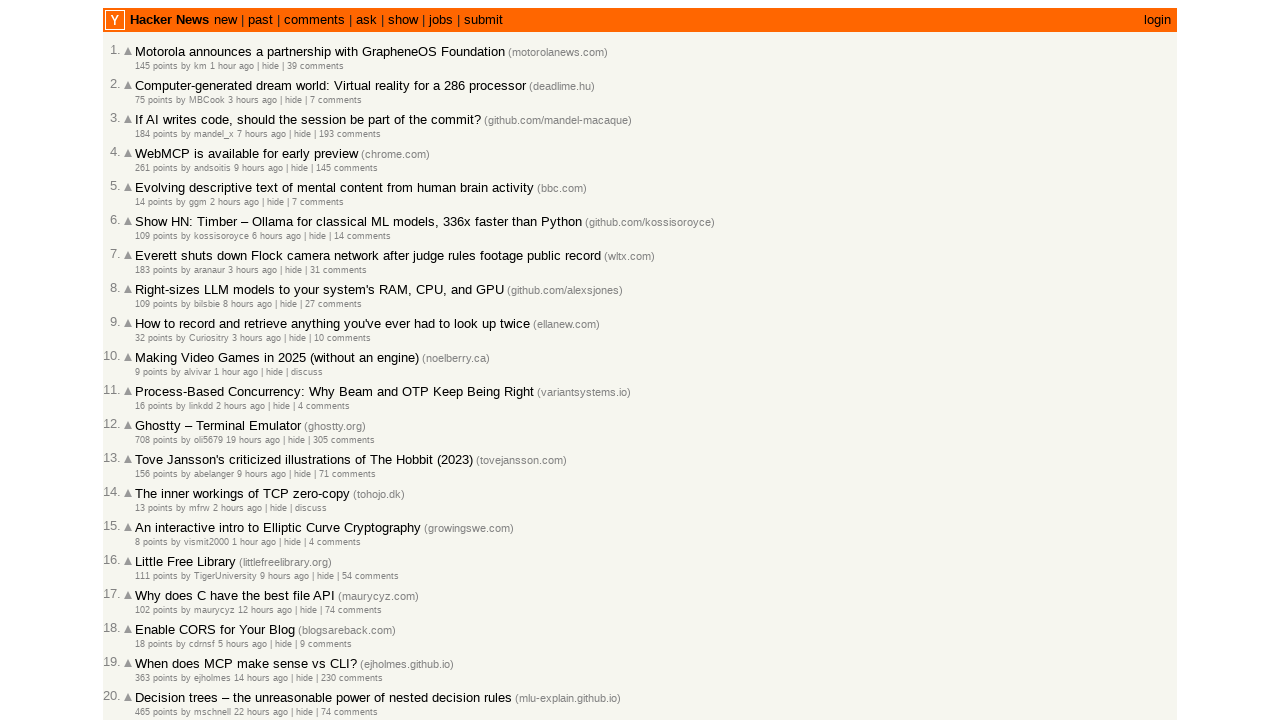

Verified that post titles are visible
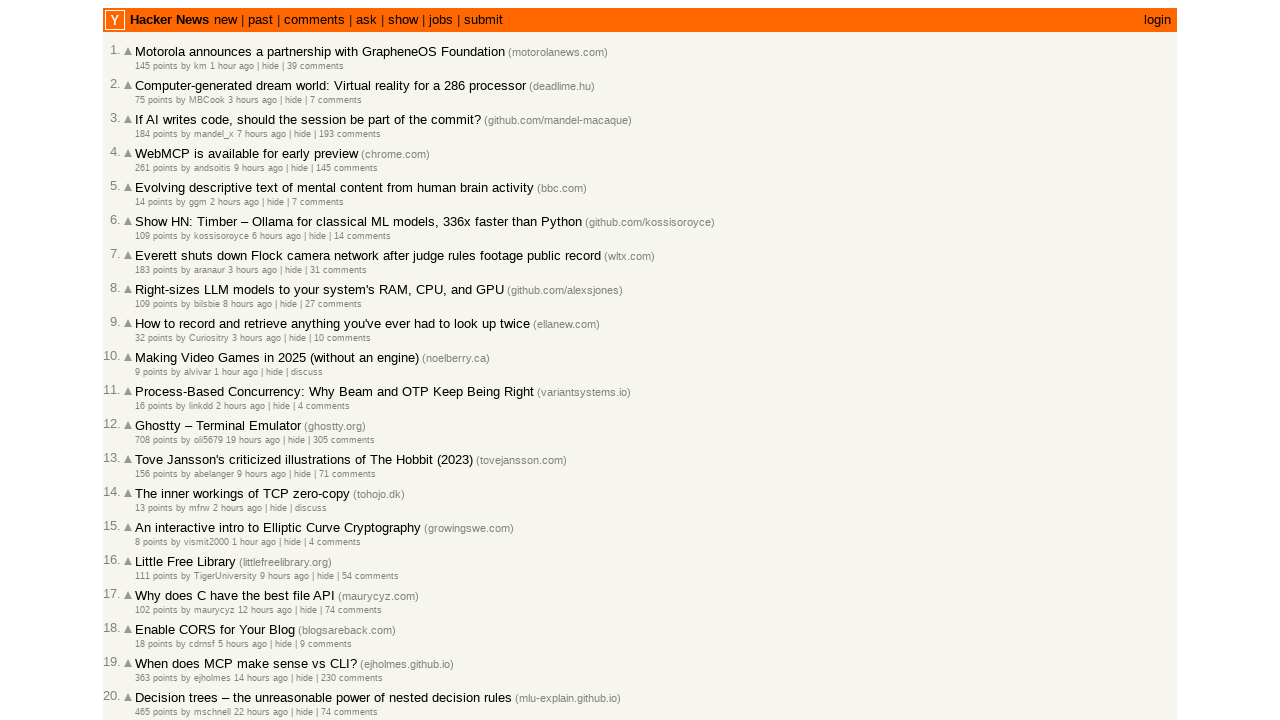

Clicked on the 'More' link to navigate to the next page at (149, 616) on .morelink
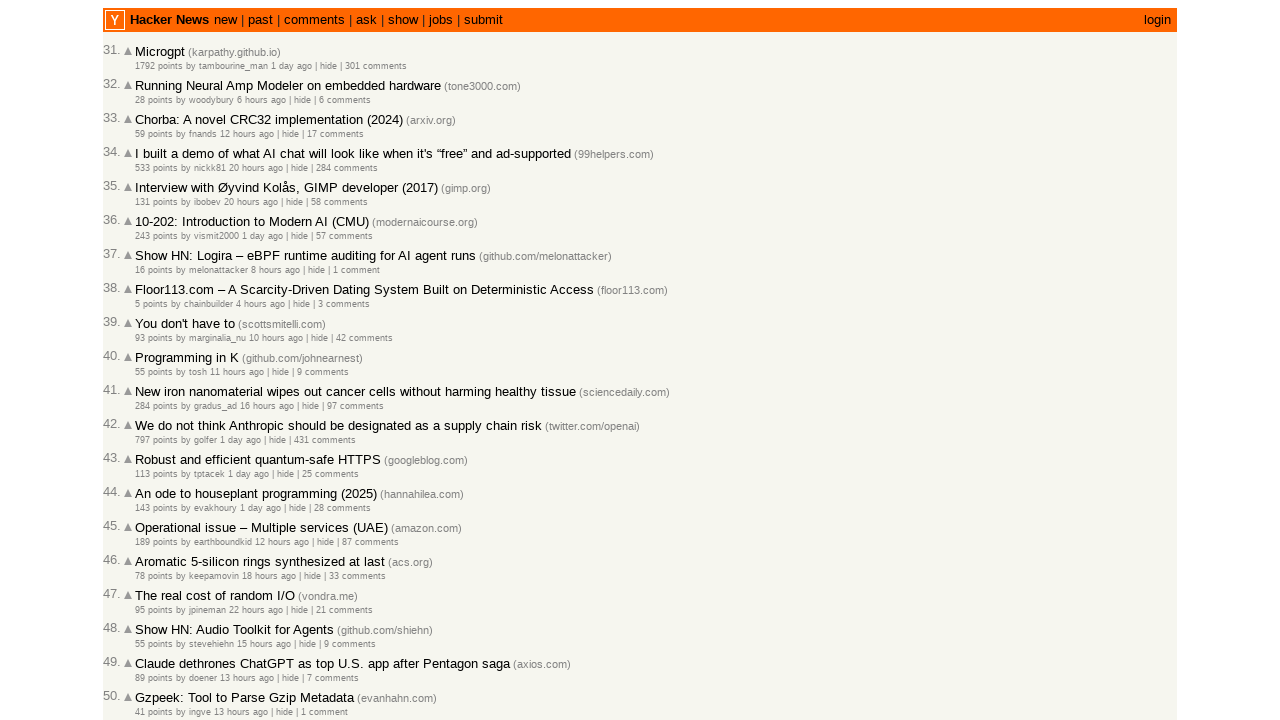

Waited for posts to load on the next page
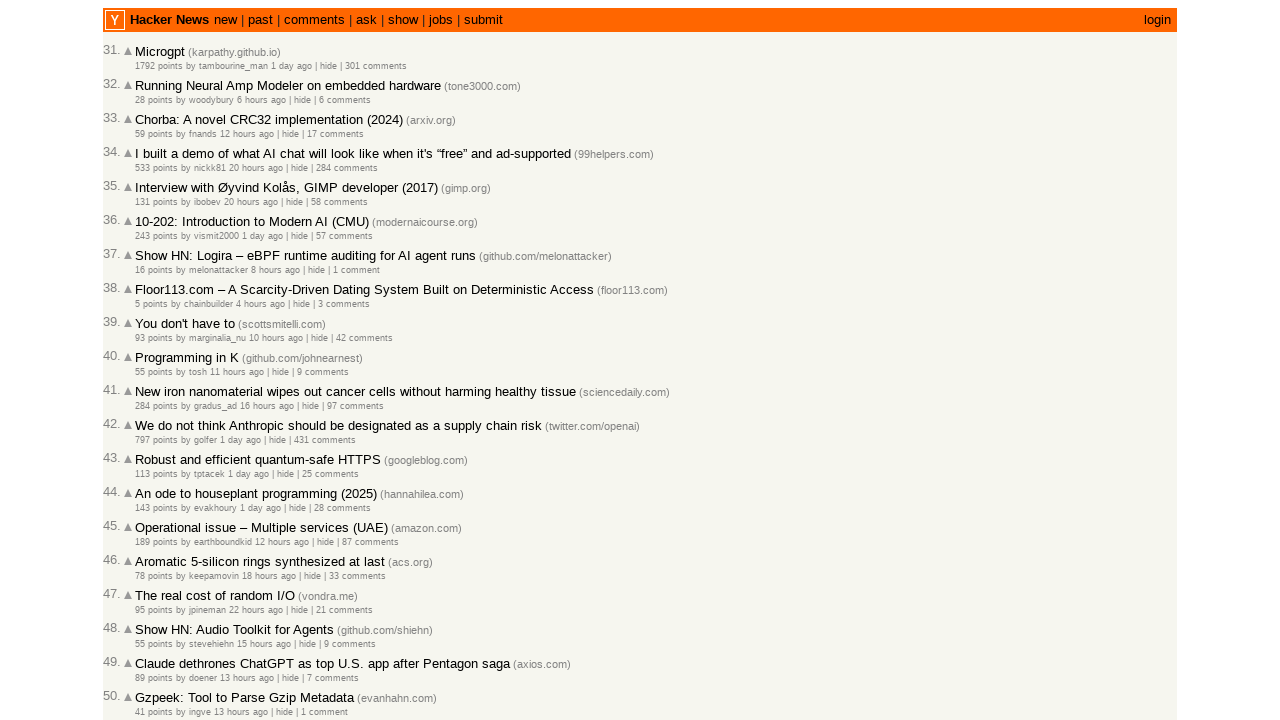

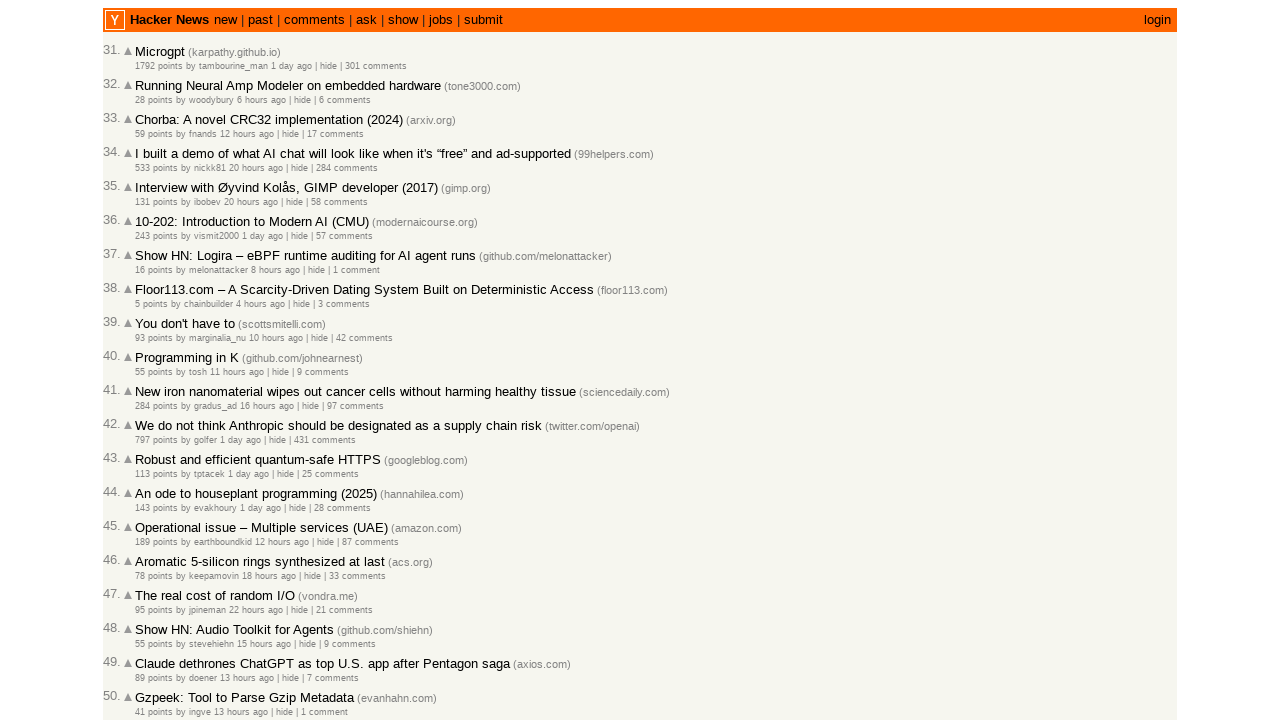